Tests the forgot password functionality by navigating to the sign-in page, clicking the forgot password link, entering an email address, and submitting the password reset request form.

Starting URL: http://zero.webappsecurity.com/index.html

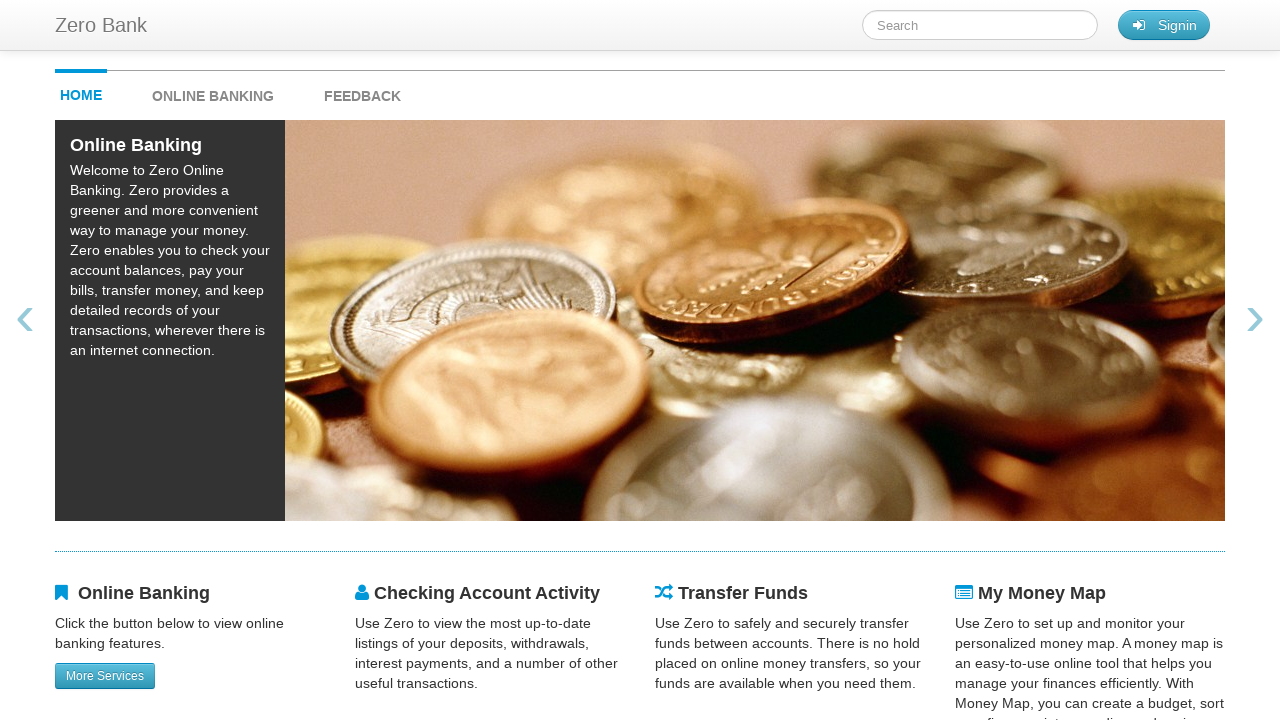

Clicked sign in button to navigate to login page at (1164, 25) on #signin_button
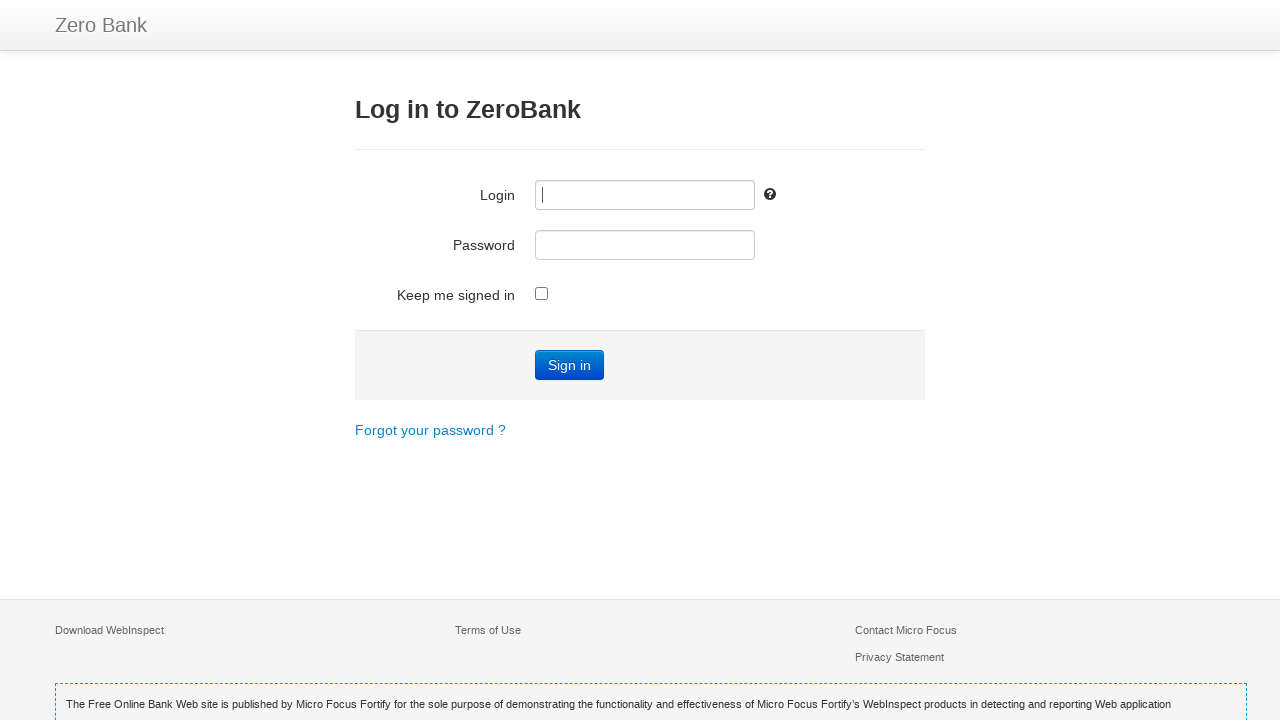

Verified page title is 'Zero - Log in'
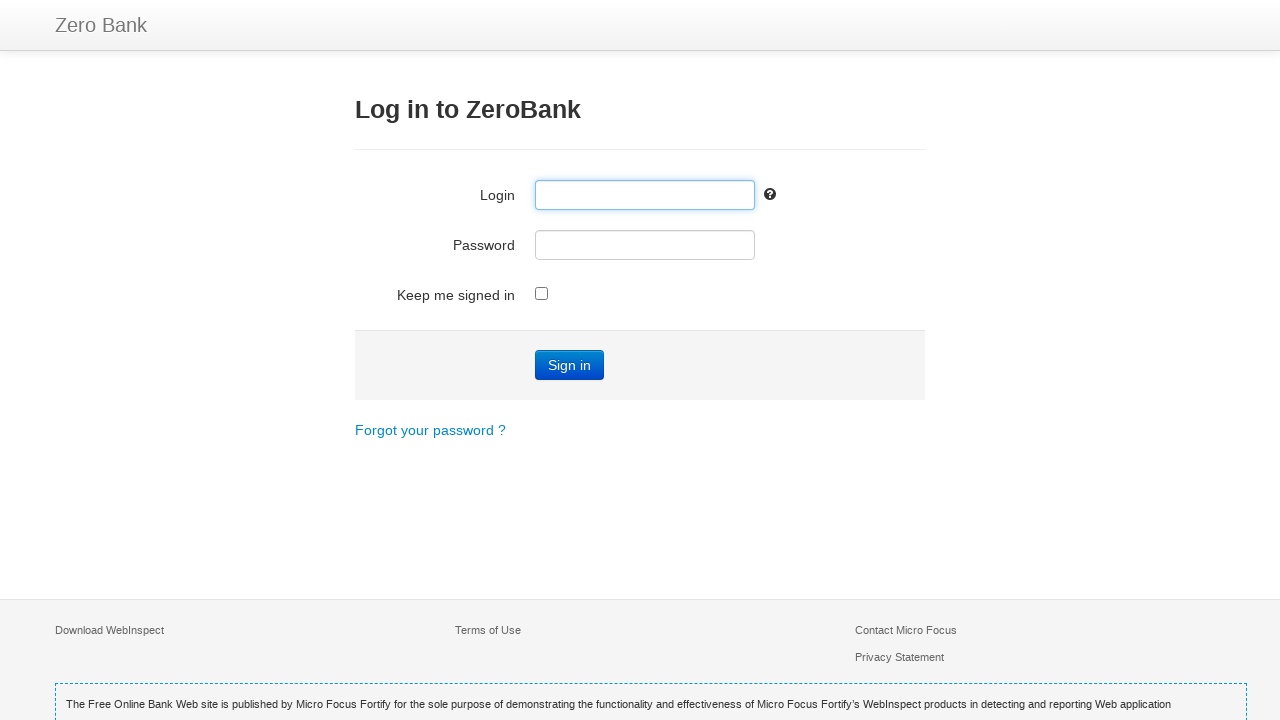

Clicked forgot password link at (430, 430) on a[href*='forgot-password']
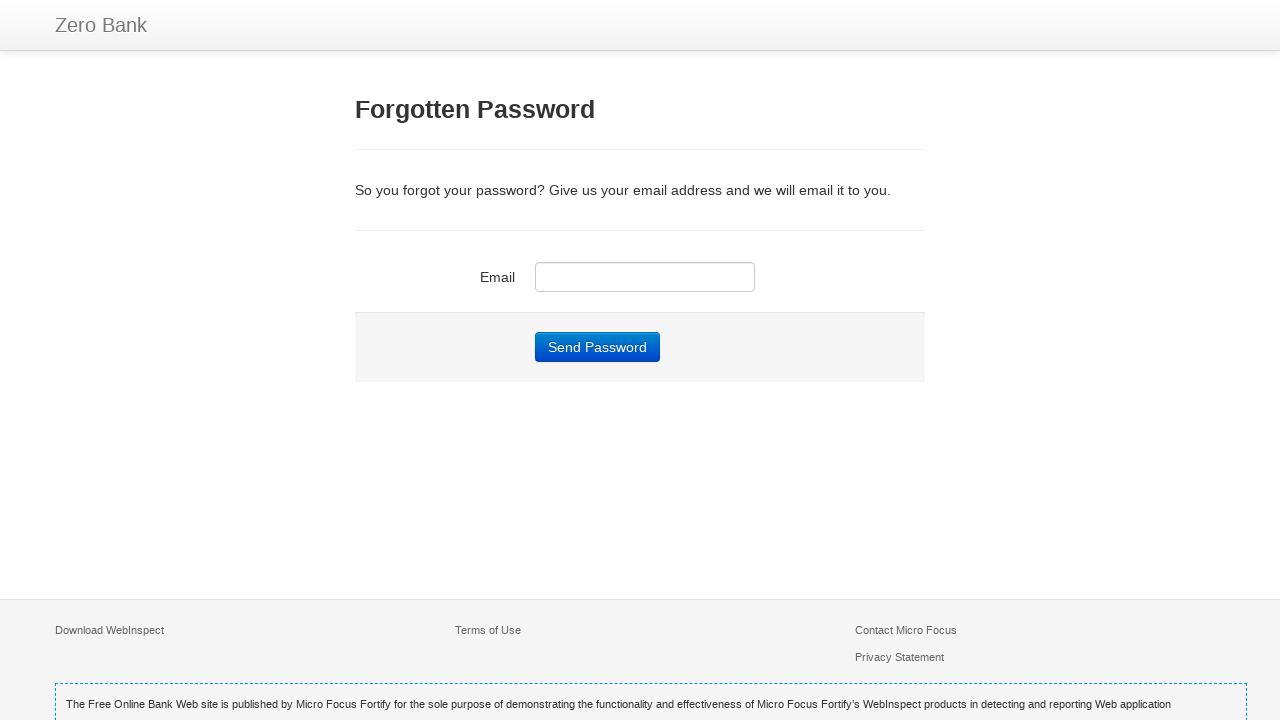

Filled email field with 'testuser847@gmail.com' on #user_email
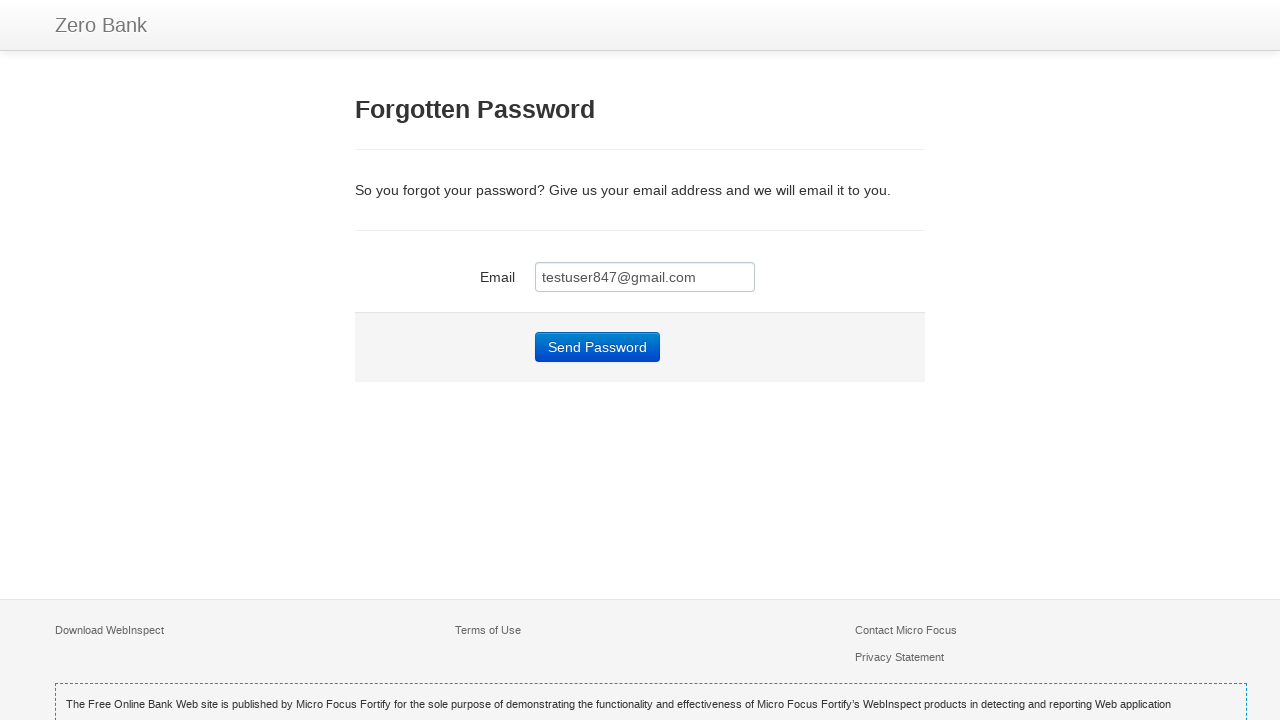

Clicked submit button on password reset form at (598, 347) on #send_password_form input[type='submit']
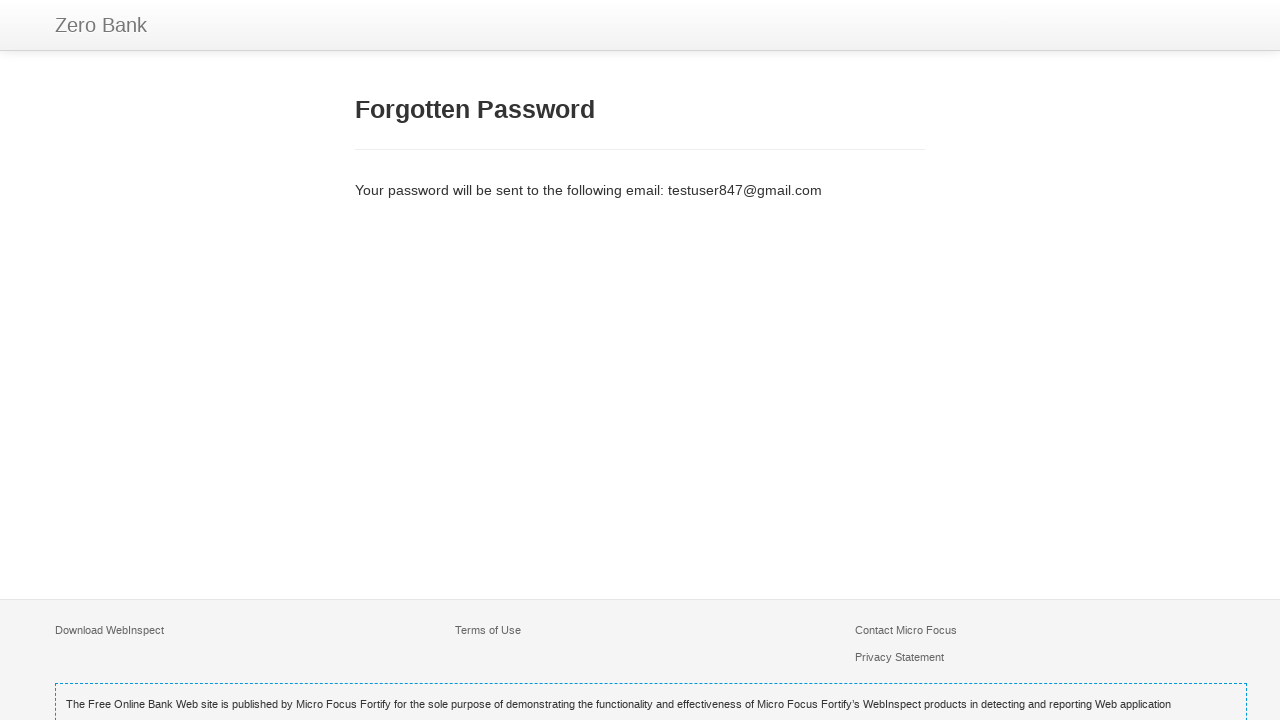

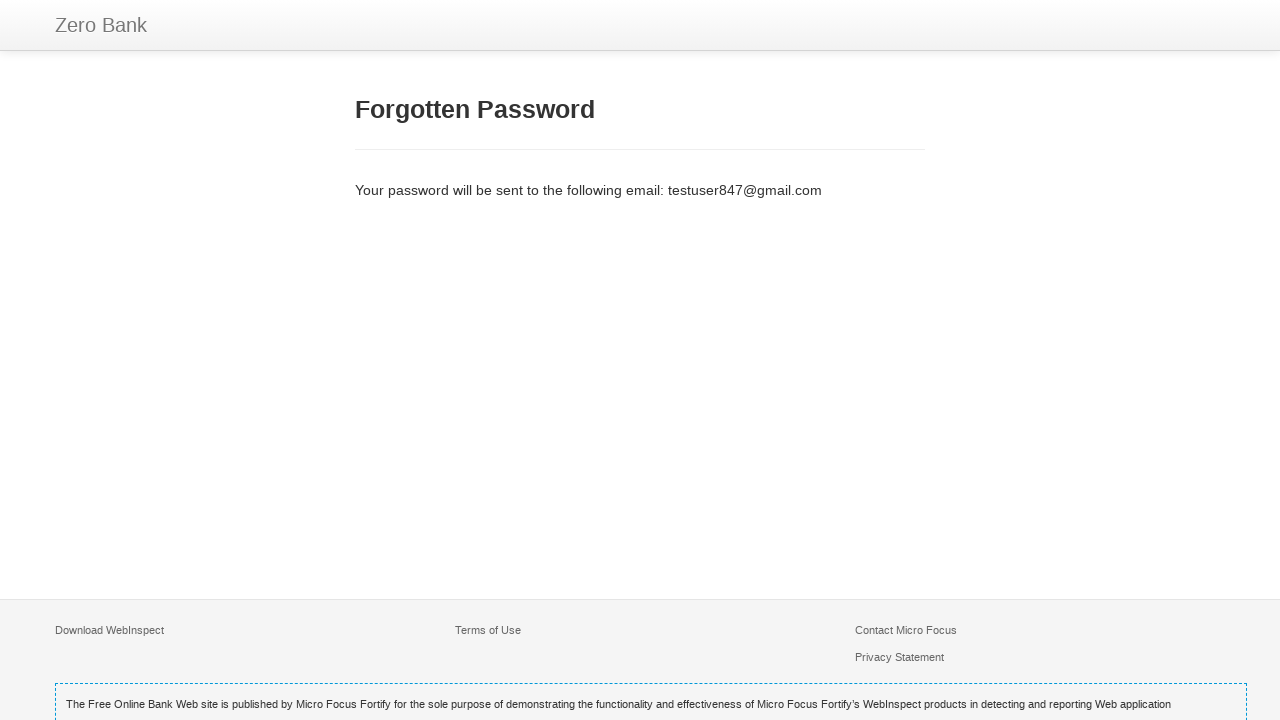